Tests un-marking todo items as complete by unchecking their checkboxes

Starting URL: https://demo.playwright.dev/todomvc

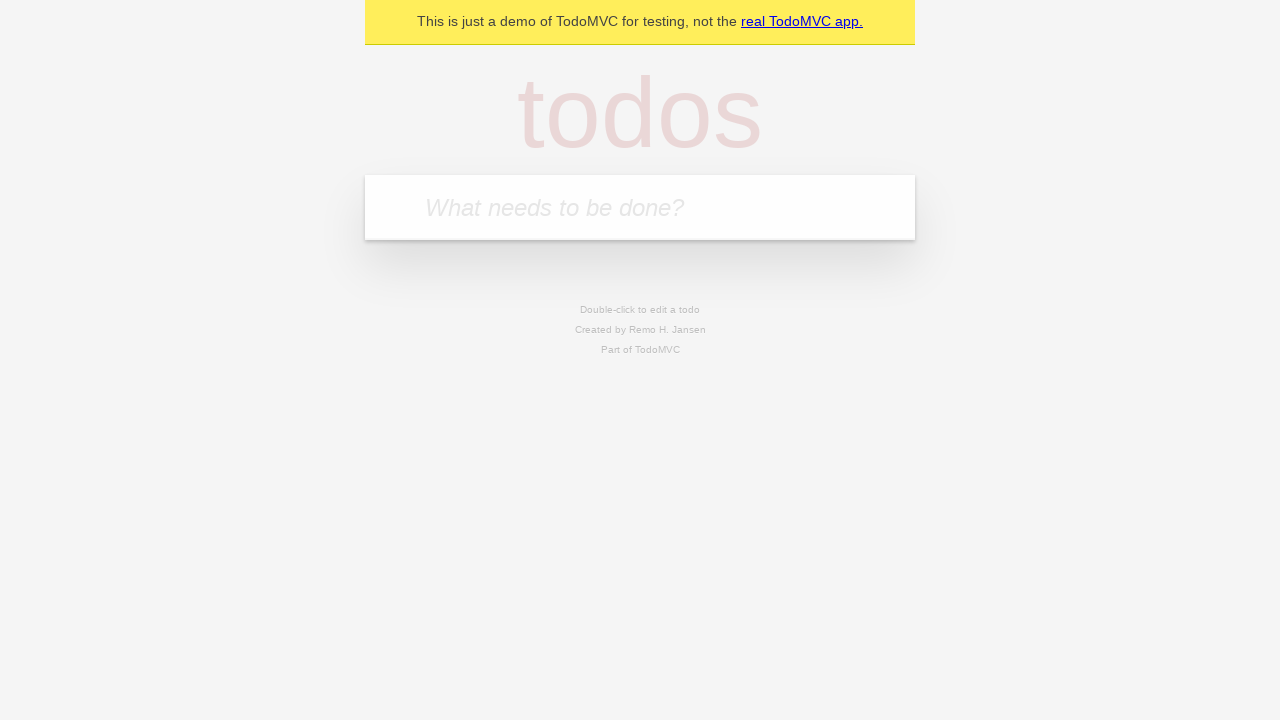

Located the todo input field
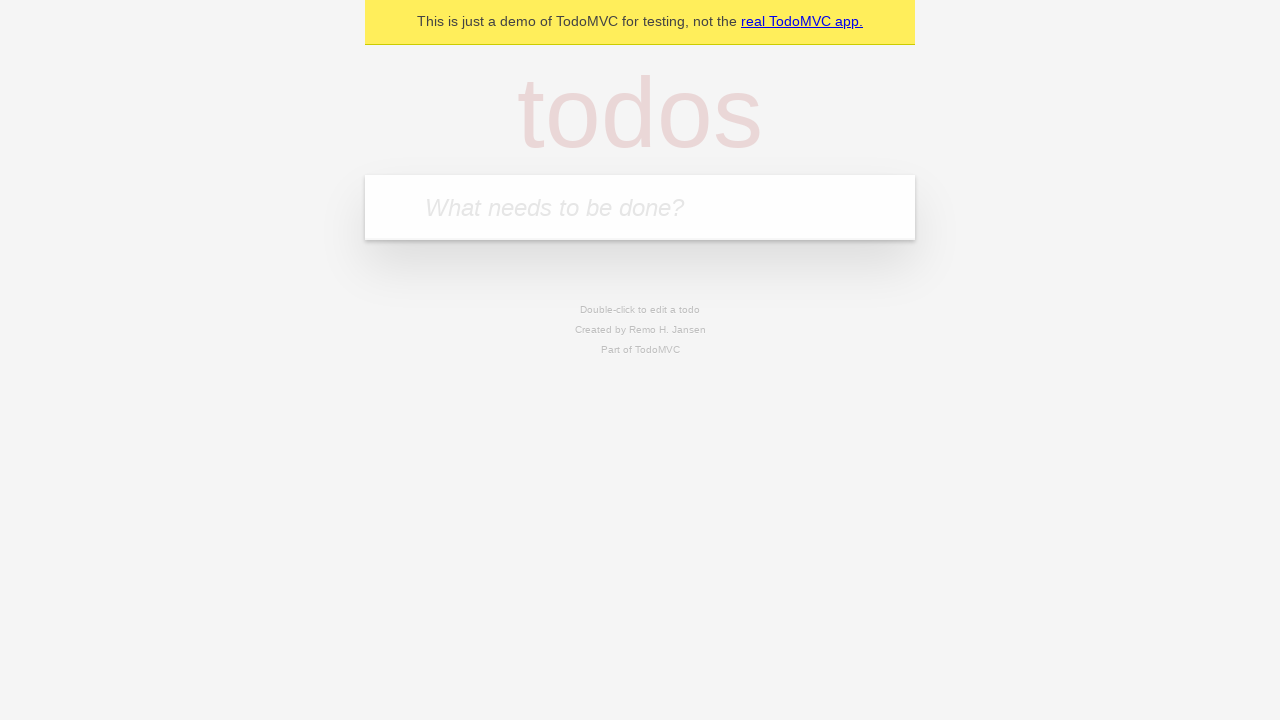

Filled todo input with 'buy some cheese' on internal:attr=[placeholder="What needs to be done?"i]
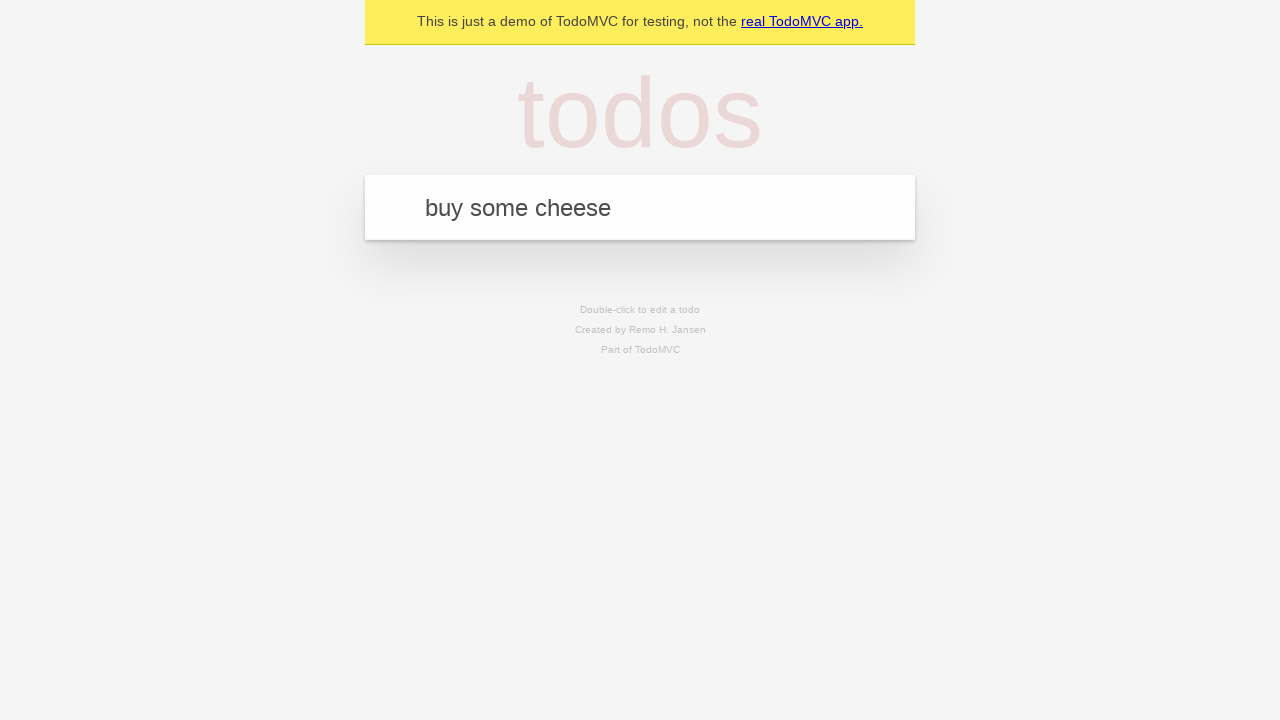

Pressed Enter to create todo 'buy some cheese' on internal:attr=[placeholder="What needs to be done?"i]
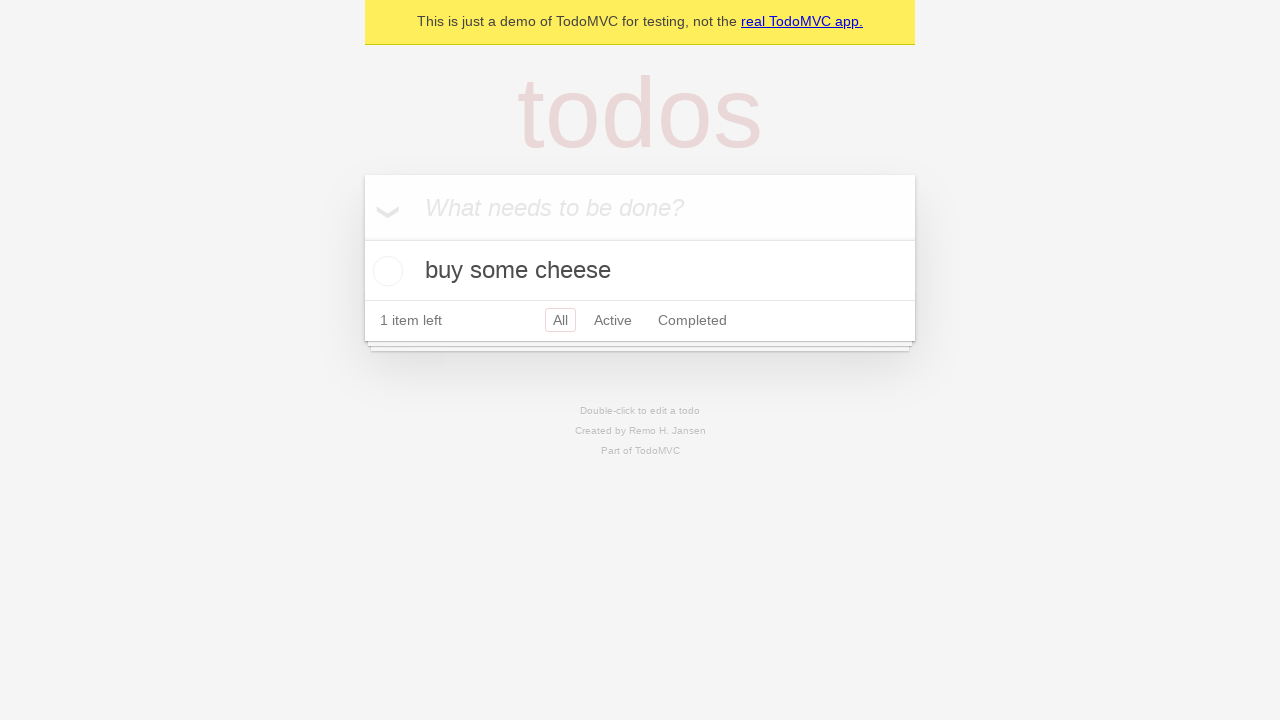

Filled todo input with 'feed the cat' on internal:attr=[placeholder="What needs to be done?"i]
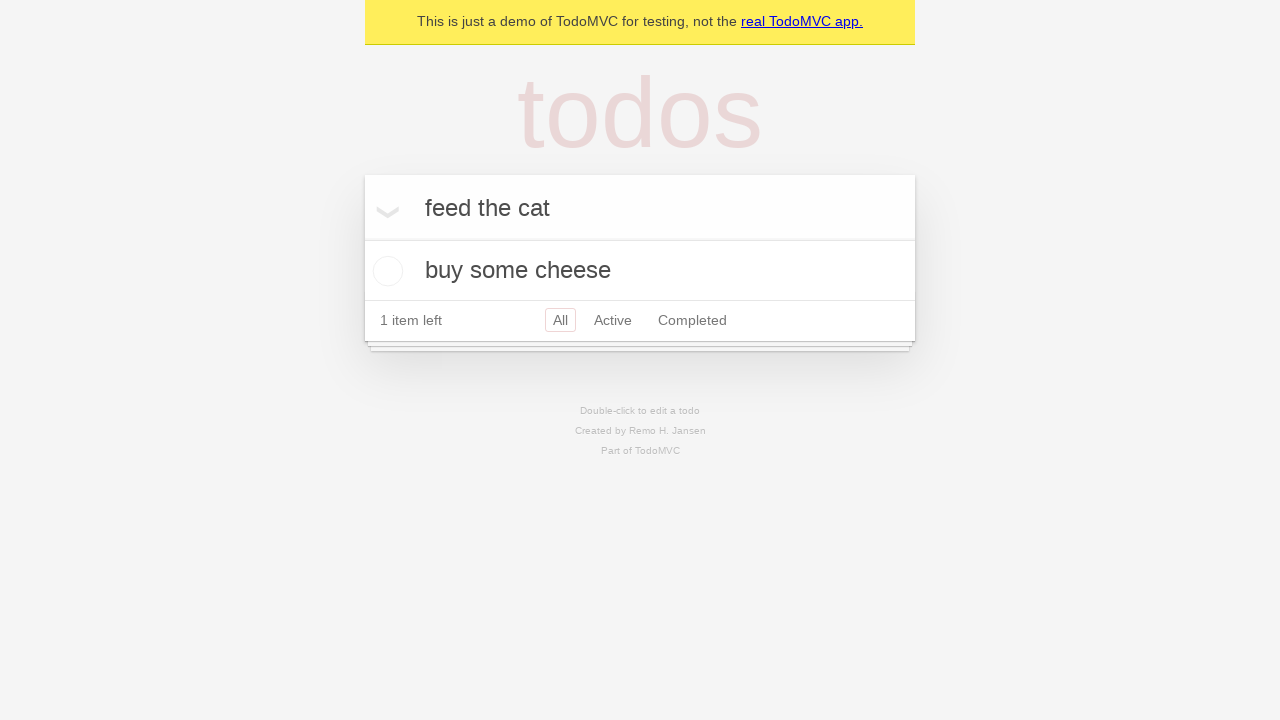

Pressed Enter to create todo 'feed the cat' on internal:attr=[placeholder="What needs to be done?"i]
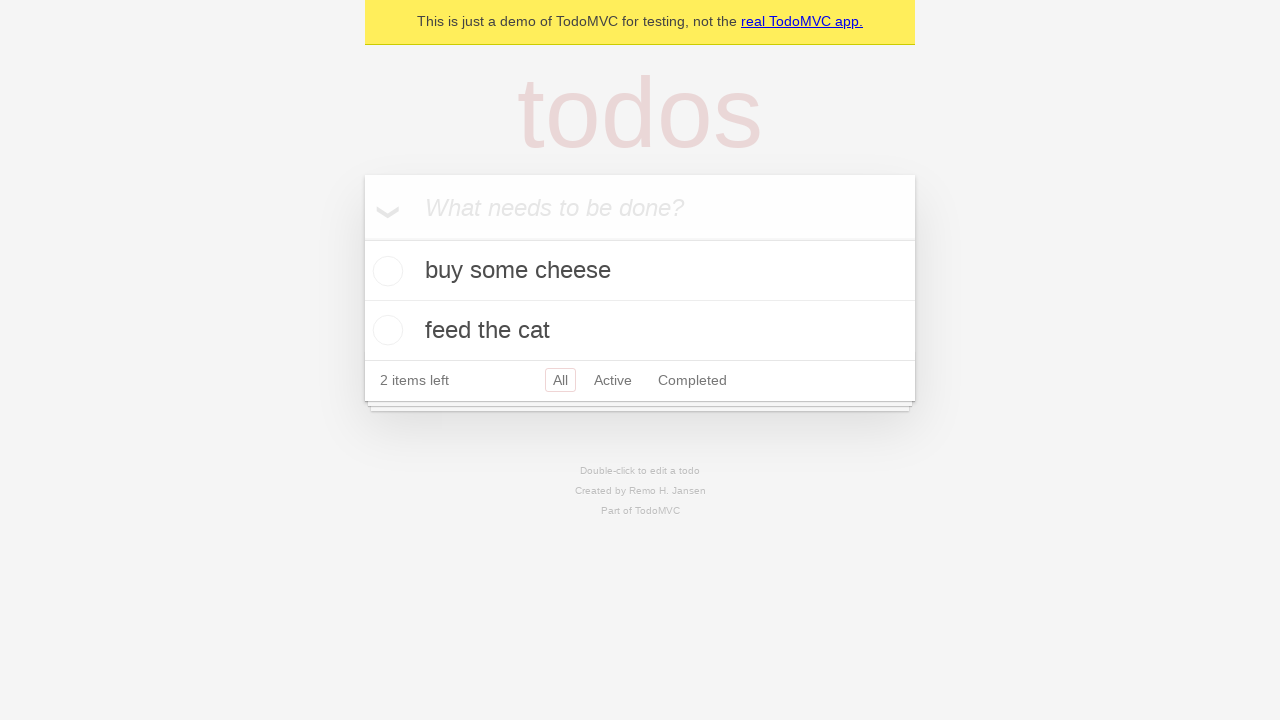

Waited for second todo item to appear
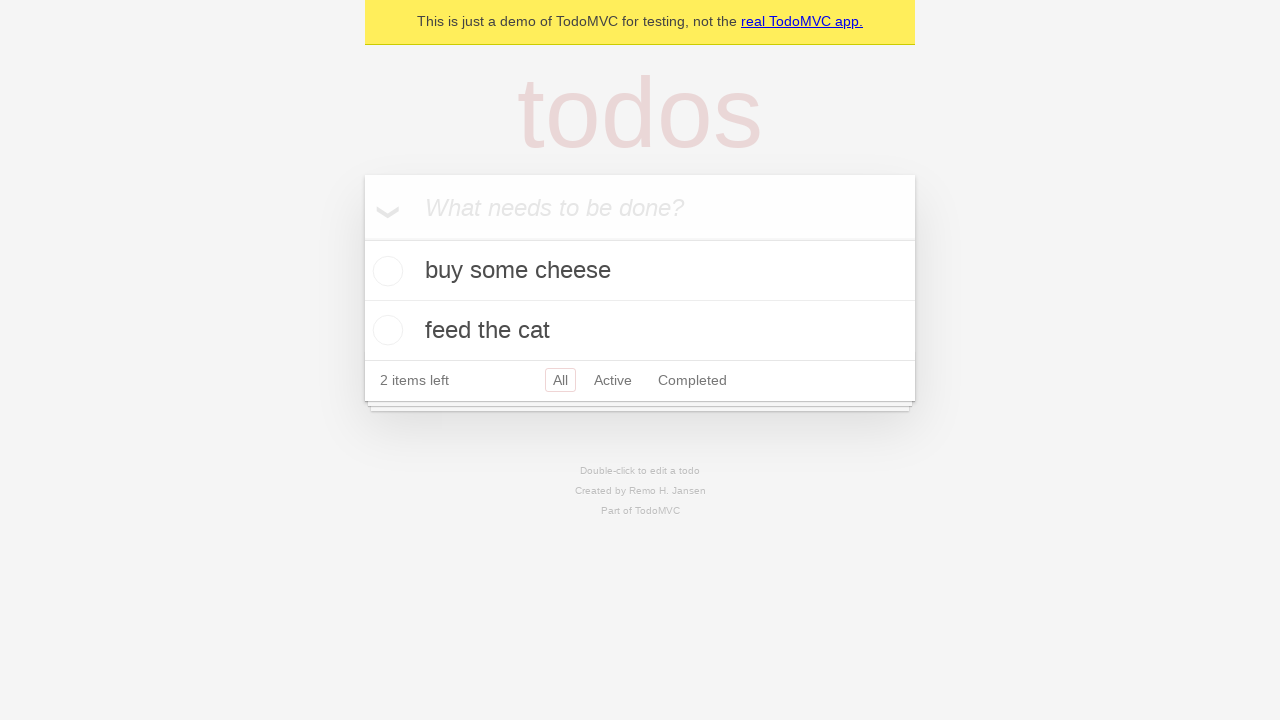

Located the first todo item
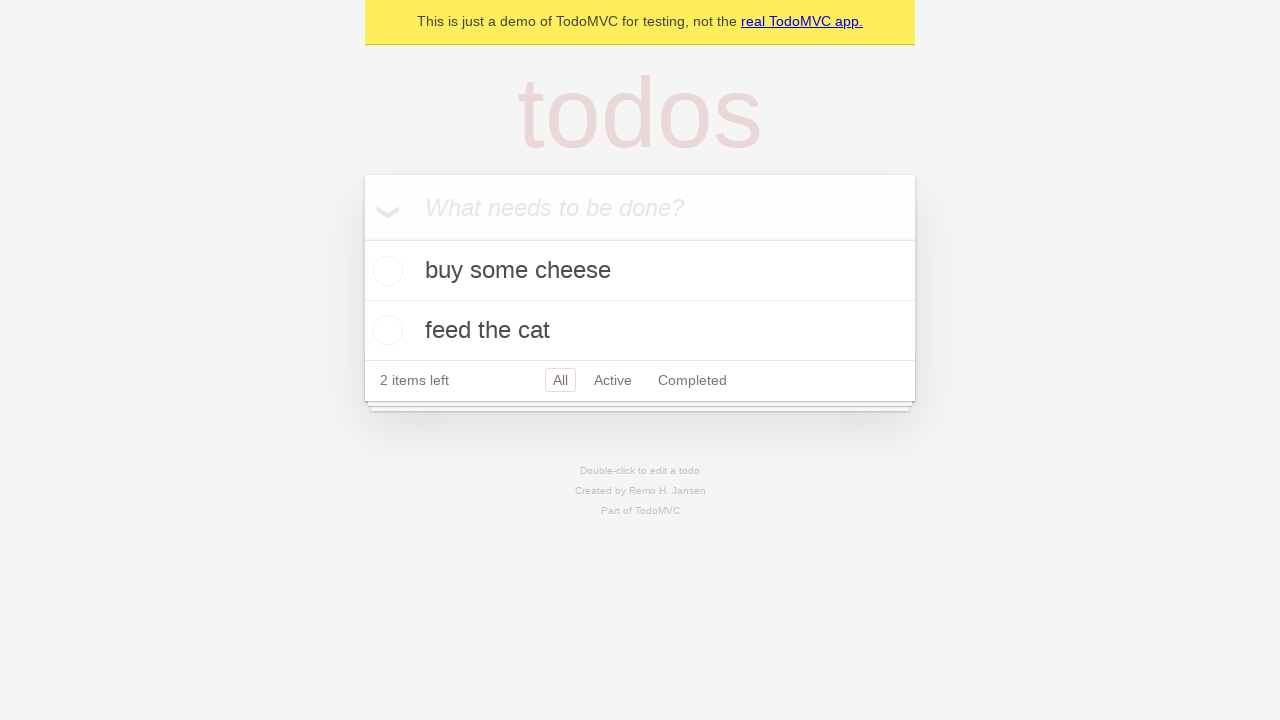

Located the checkbox for the first todo item
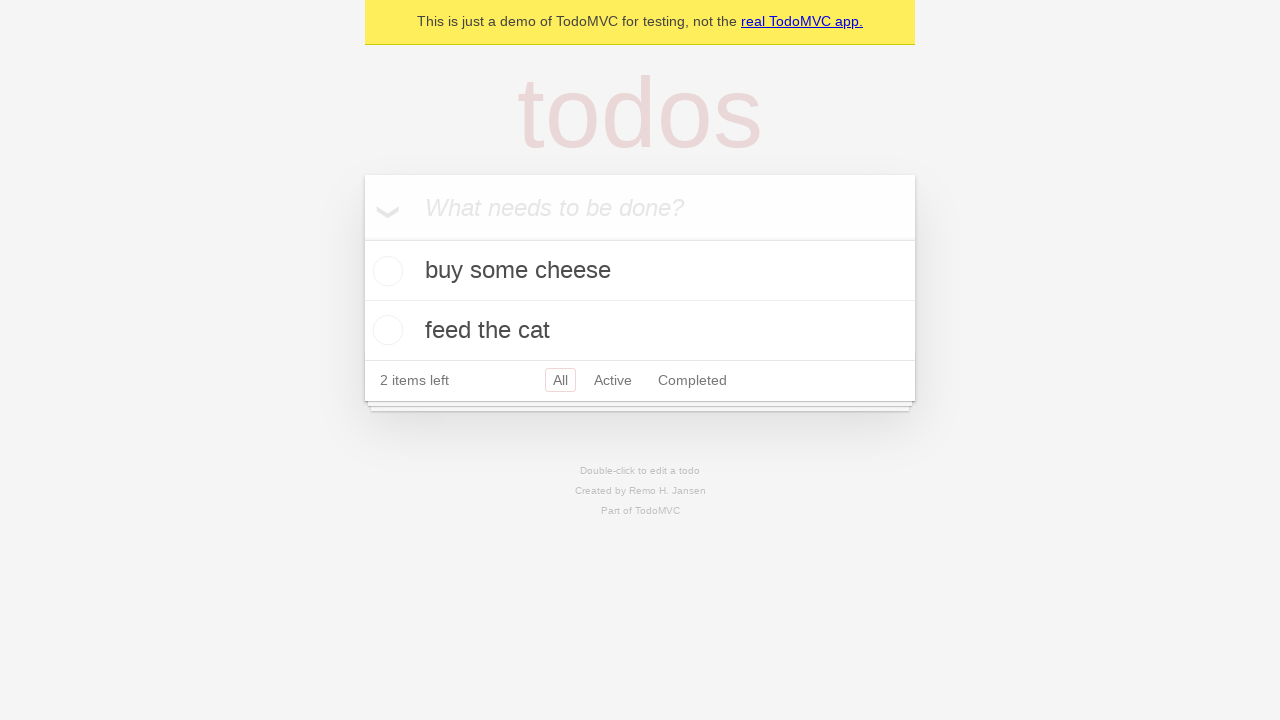

Checked the first todo item's checkbox at (385, 271) on internal:testid=[data-testid="todo-item"s] >> nth=0 >> internal:role=checkbox
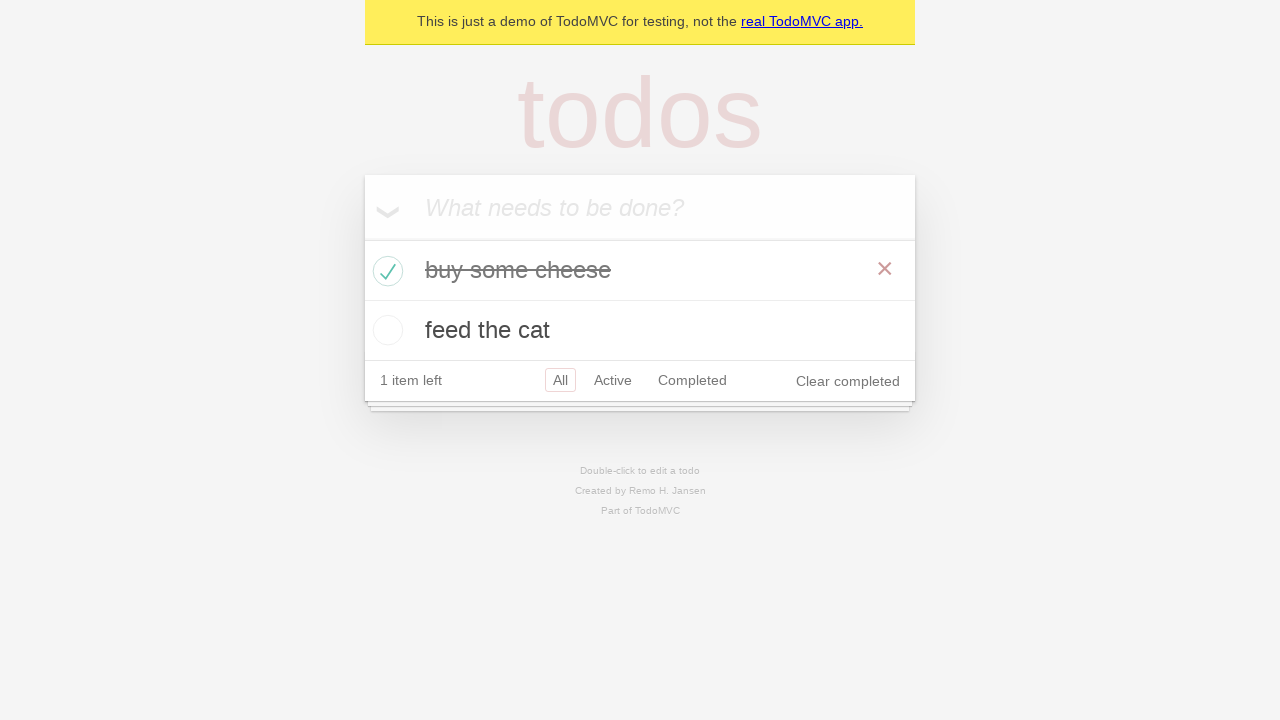

Unchecked the first todo item's checkbox to mark it as incomplete at (385, 271) on internal:testid=[data-testid="todo-item"s] >> nth=0 >> internal:role=checkbox
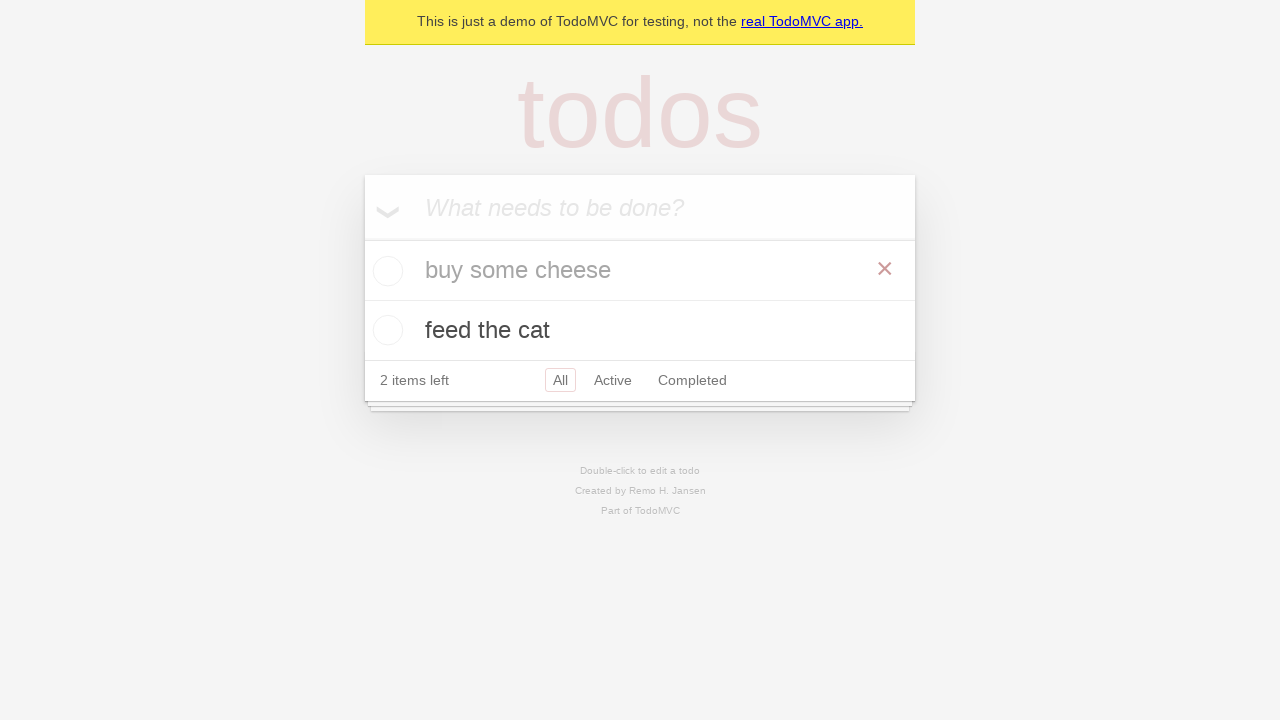

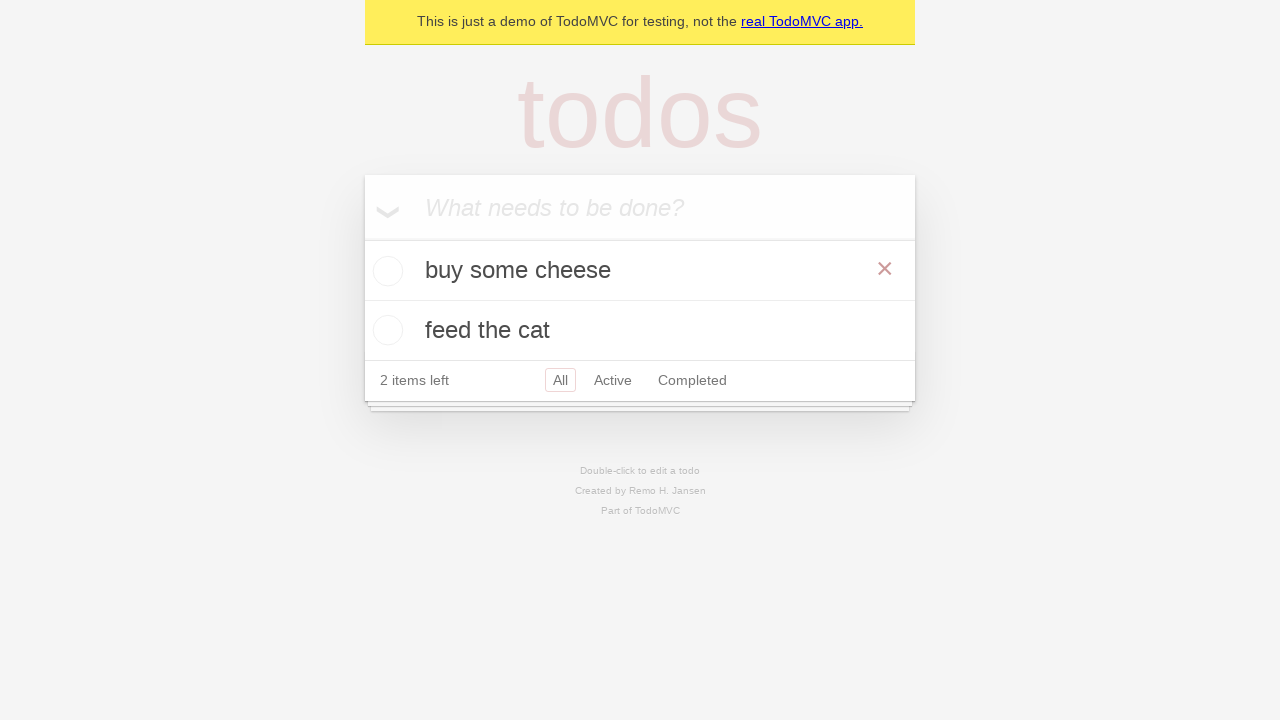